Tests that entering an empty string removes the todo item

Starting URL: https://demo.playwright.dev/todomvc

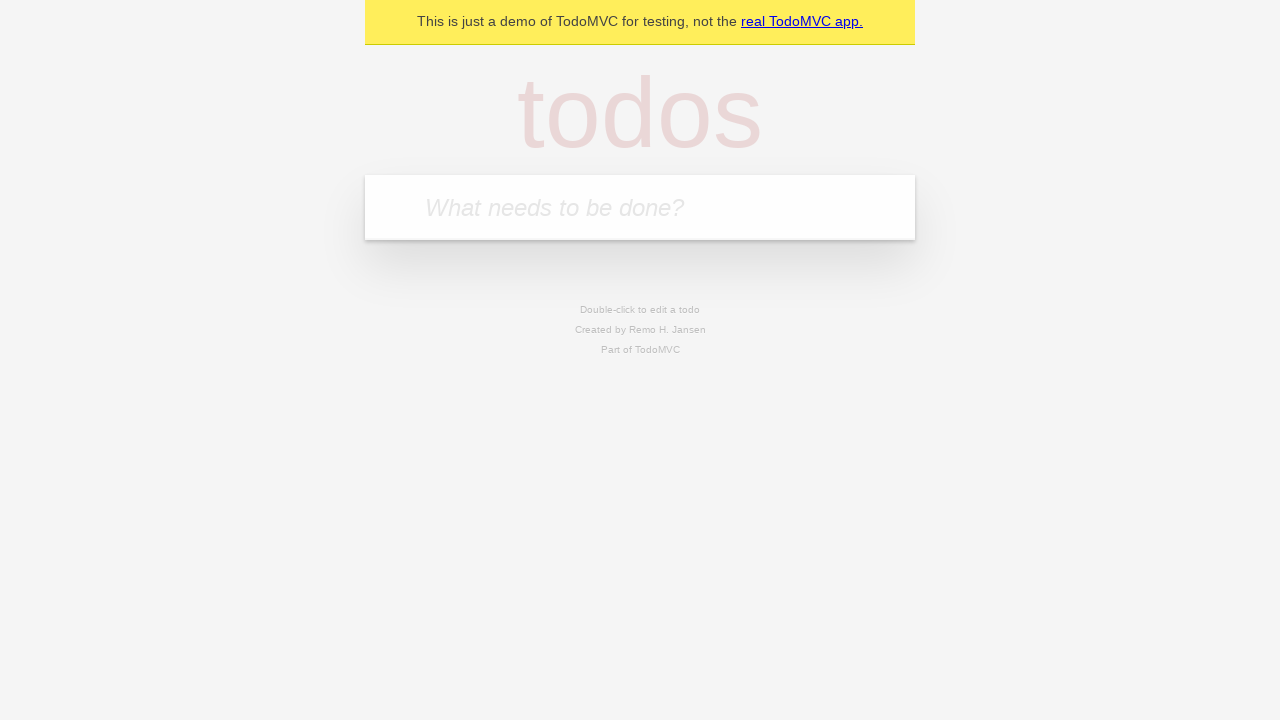

Filled input field with 'buy some cheese' on internal:attr=[placeholder="What needs to be done?"i]
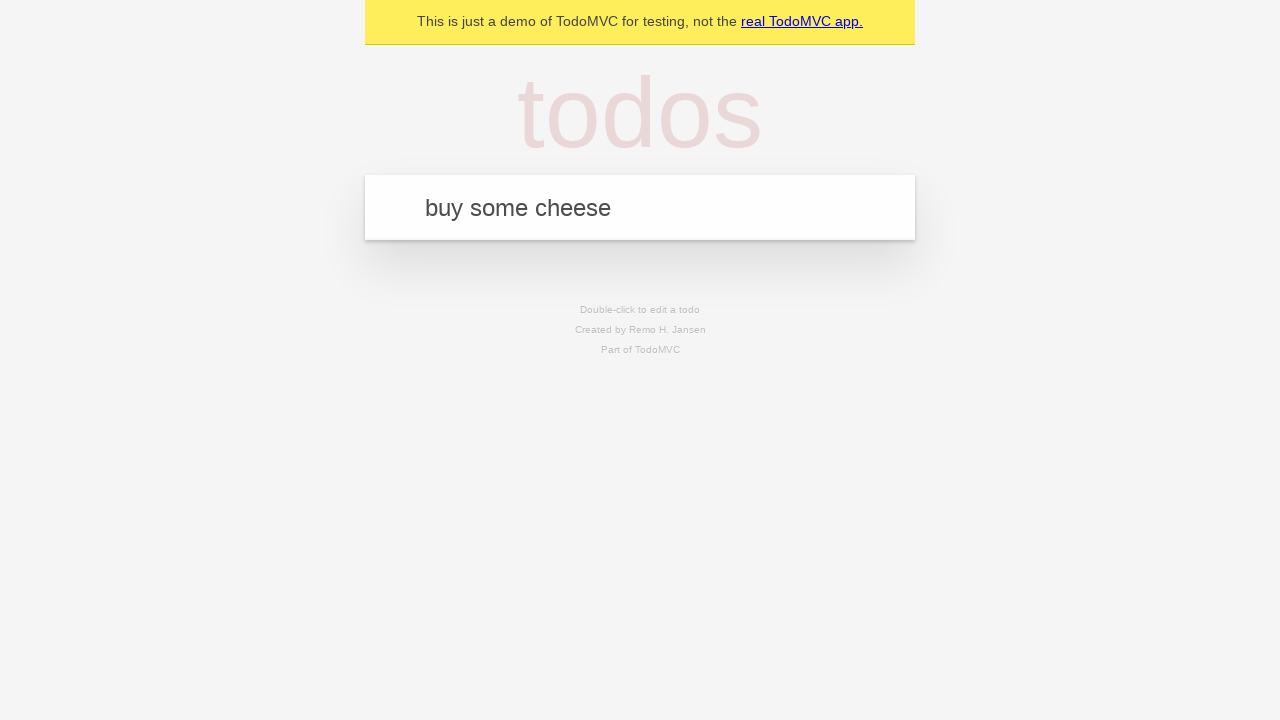

Pressed Enter to add first todo item on internal:attr=[placeholder="What needs to be done?"i]
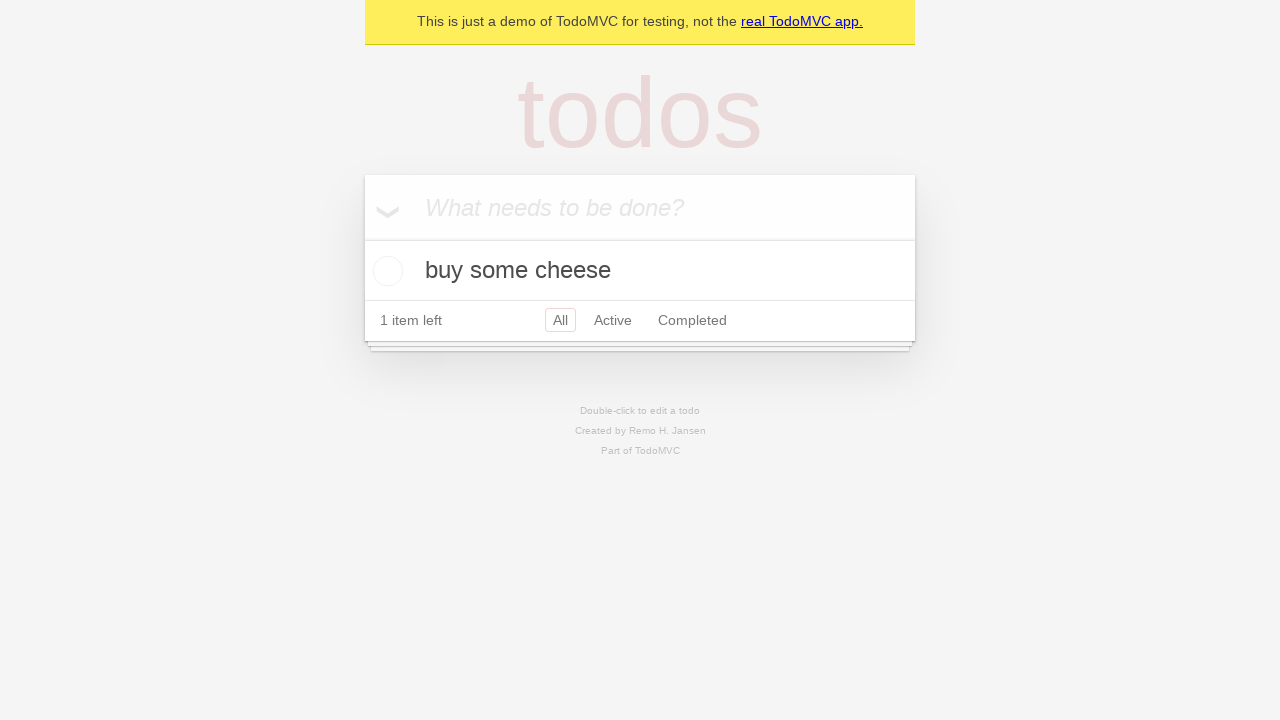

Filled input field with 'feed the cat' on internal:attr=[placeholder="What needs to be done?"i]
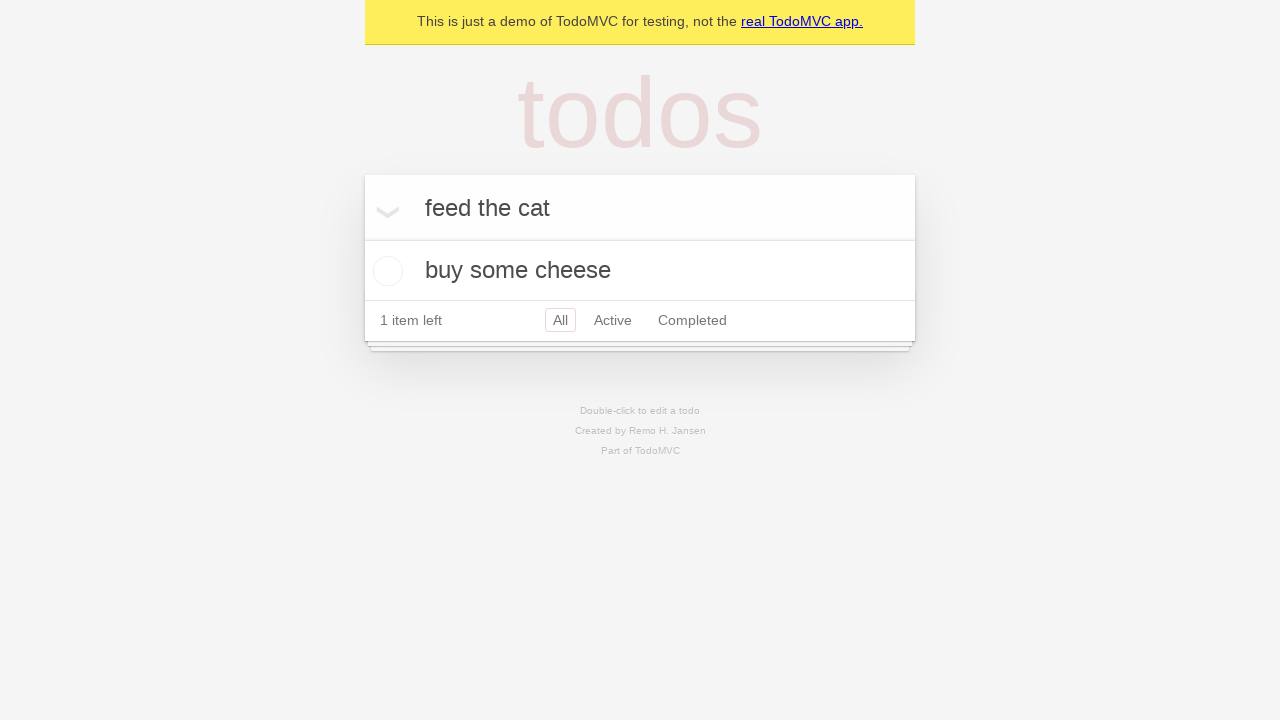

Pressed Enter to add second todo item on internal:attr=[placeholder="What needs to be done?"i]
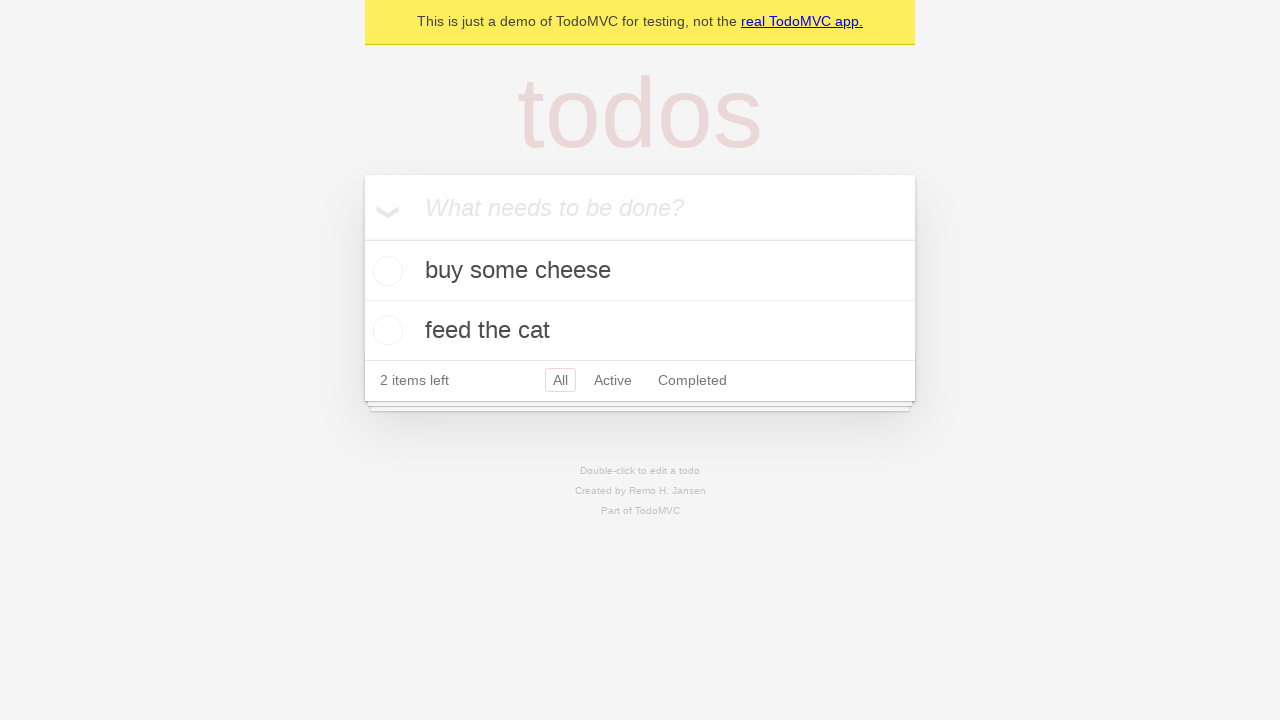

Filled input field with 'book a doctors appointment' on internal:attr=[placeholder="What needs to be done?"i]
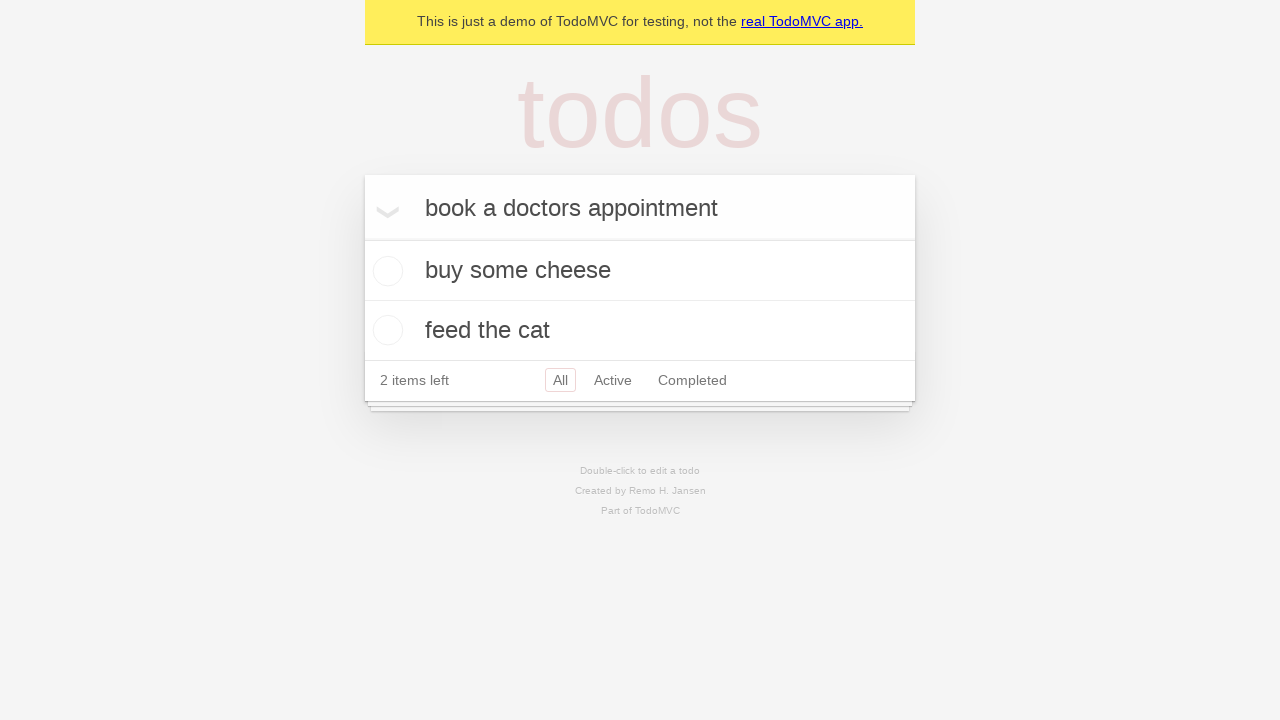

Pressed Enter to add third todo item on internal:attr=[placeholder="What needs to be done?"i]
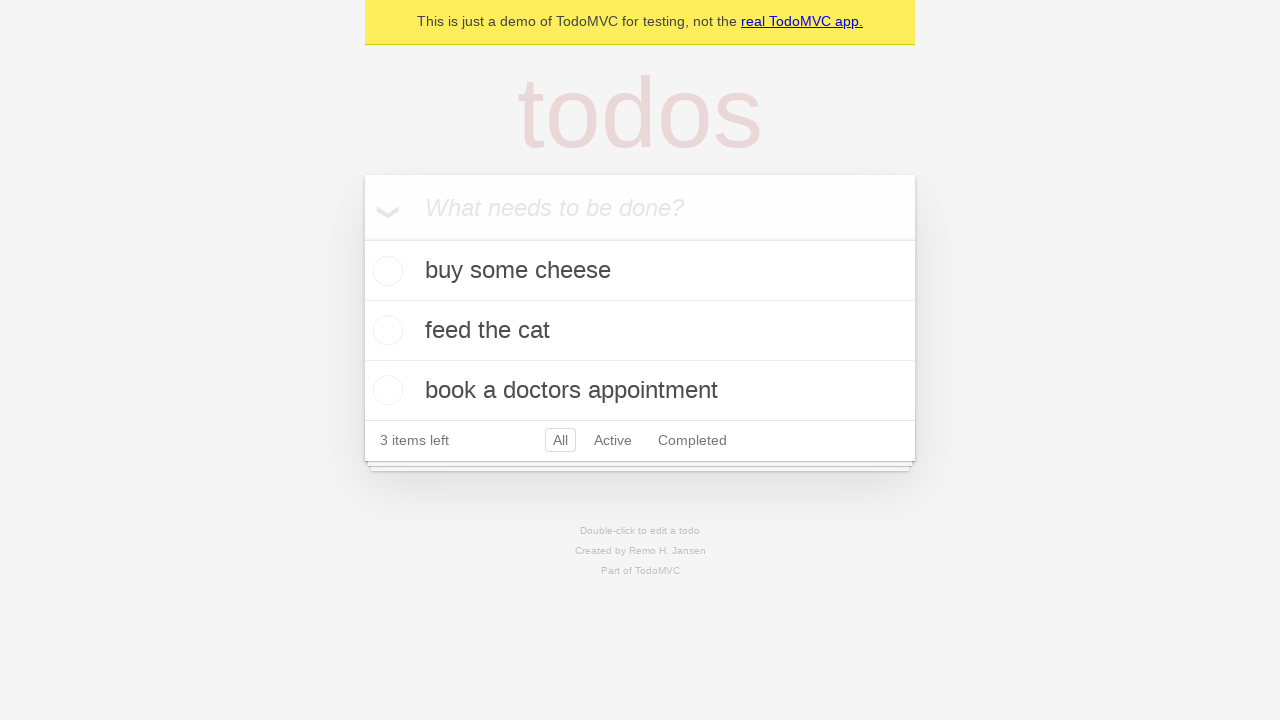

Double-clicked second todo item to enter edit mode at (640, 331) on internal:testid=[data-testid="todo-item"s] >> nth=1
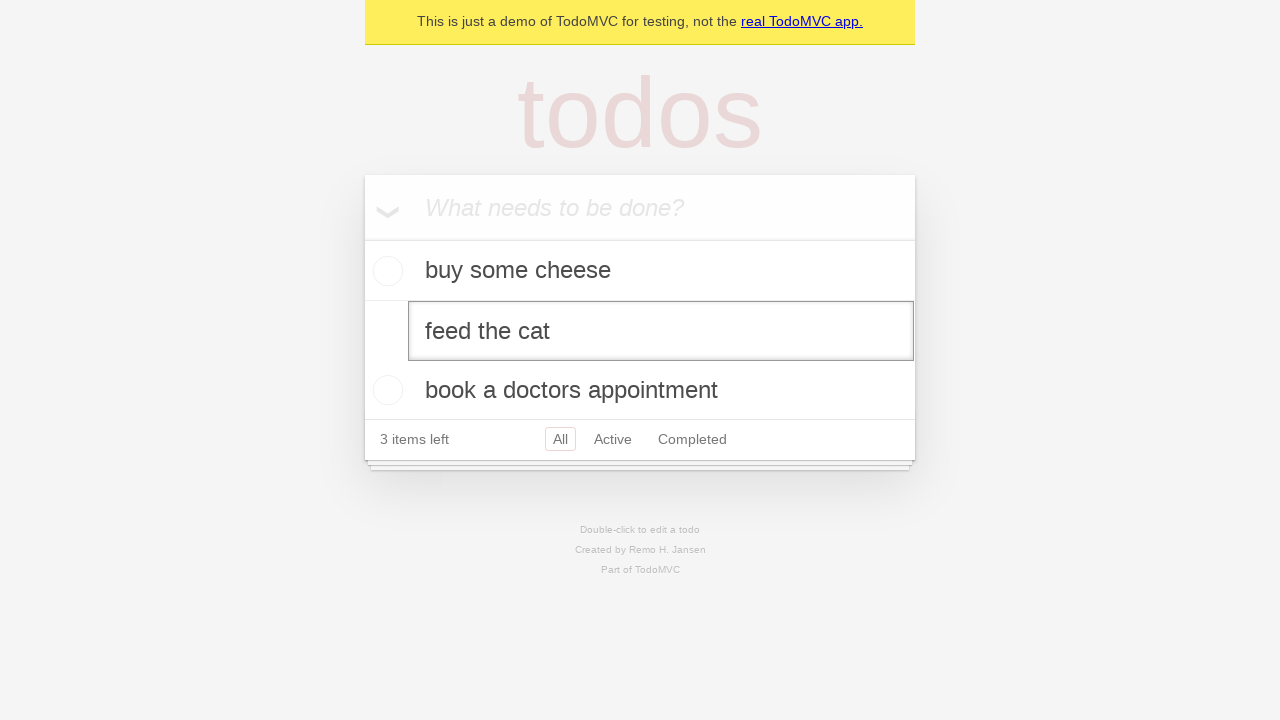

Cleared the edit textbox to empty string on internal:testid=[data-testid="todo-item"s] >> nth=1 >> internal:role=textbox[nam
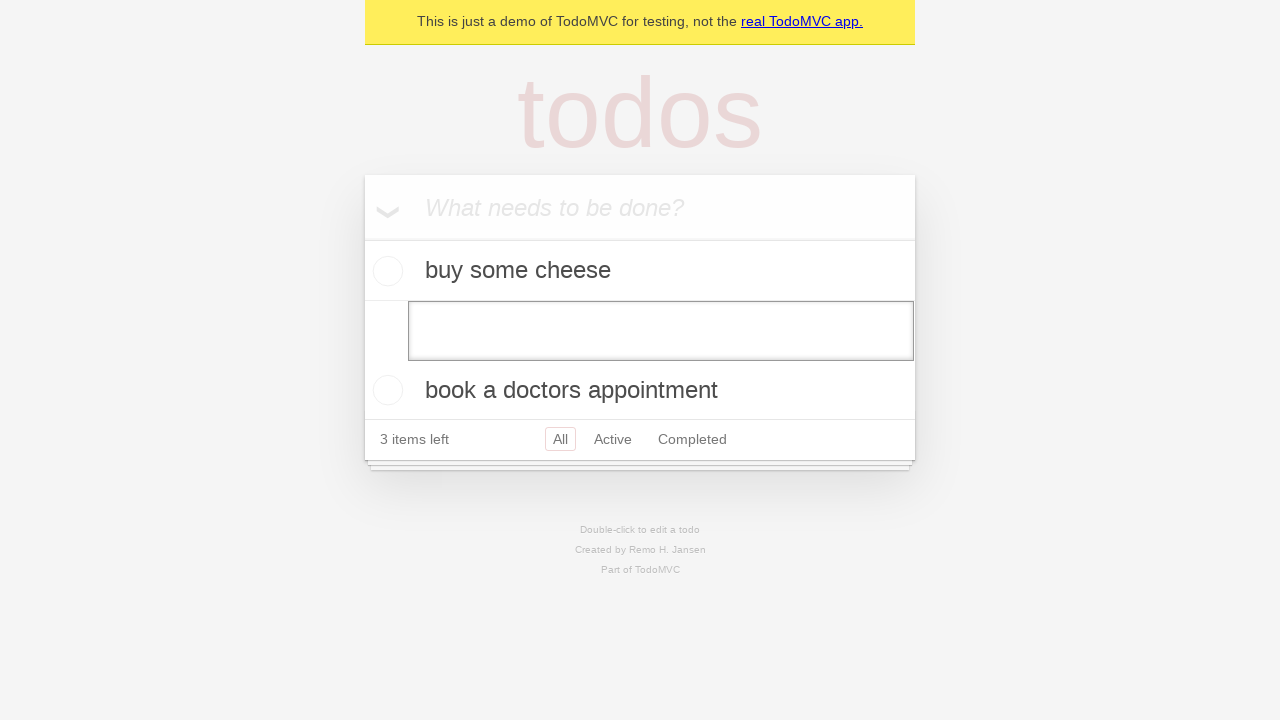

Pressed Enter to confirm deletion of todo item with empty text on internal:testid=[data-testid="todo-item"s] >> nth=1 >> internal:role=textbox[nam
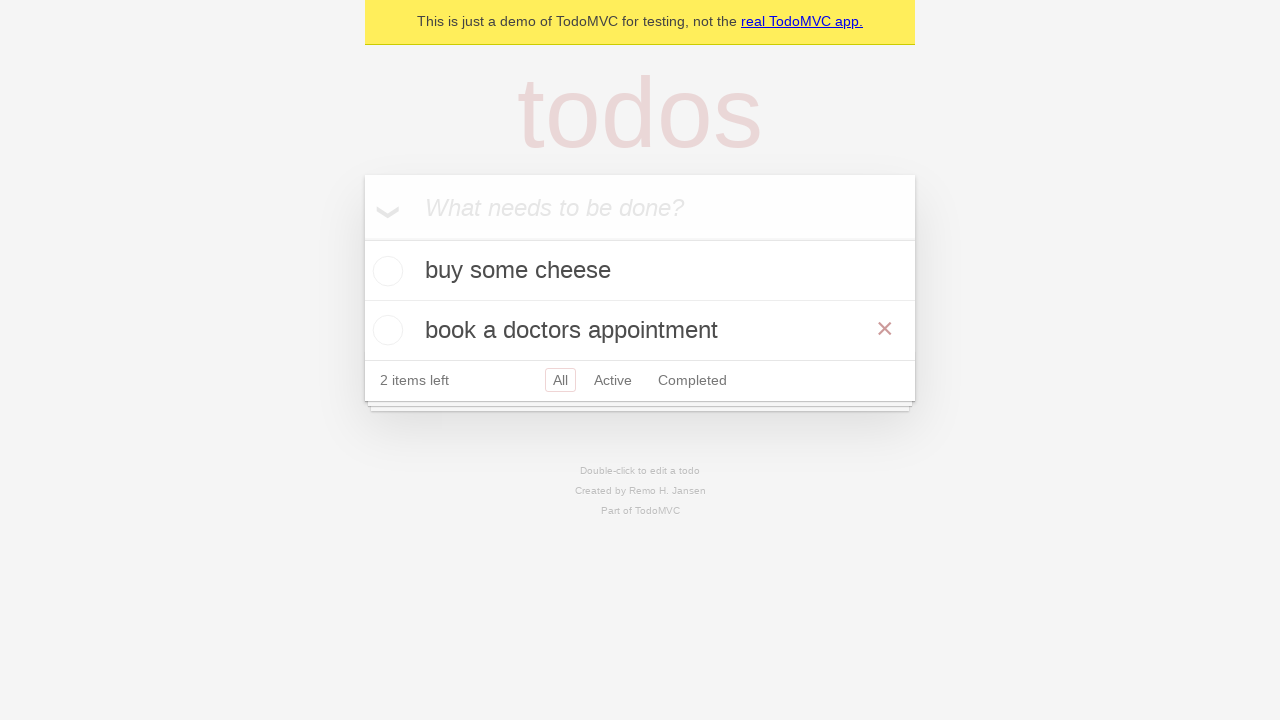

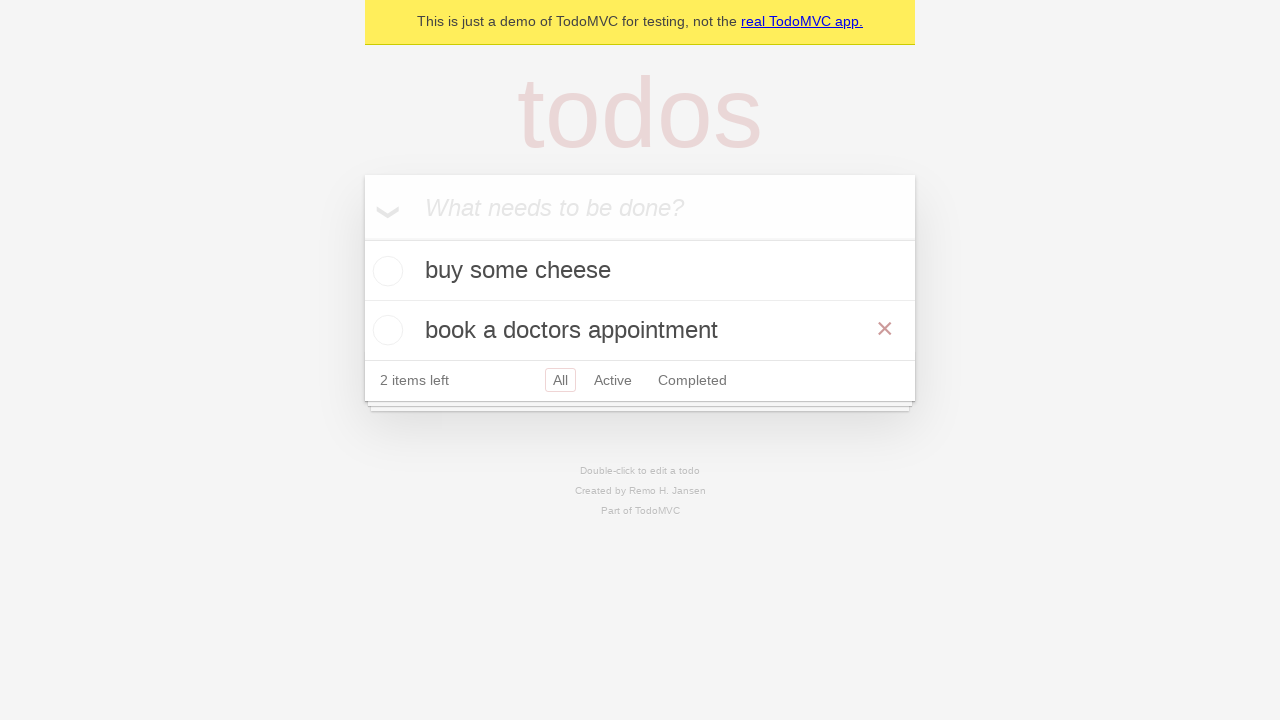